Tests that other controls are hidden when editing a todo item

Starting URL: https://demo.playwright.dev/todomvc

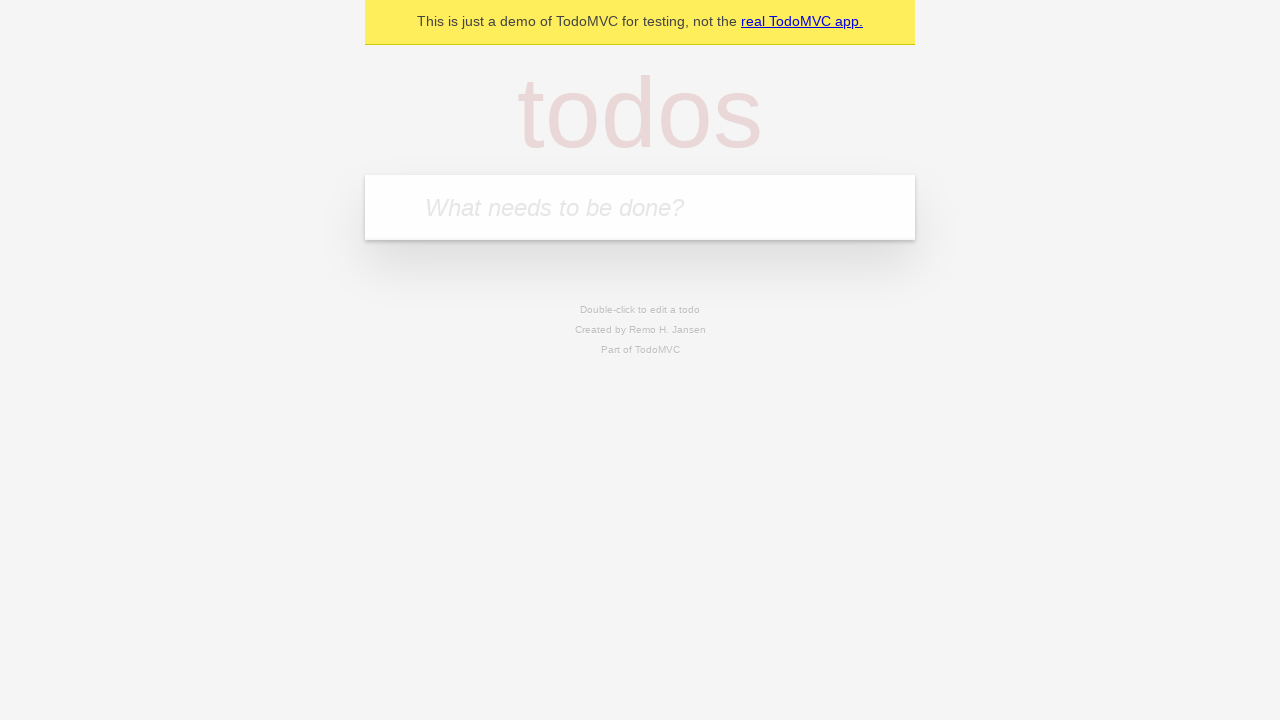

Filled input field with 'buy some cheese' on internal:attr=[placeholder="What needs to be done?"i]
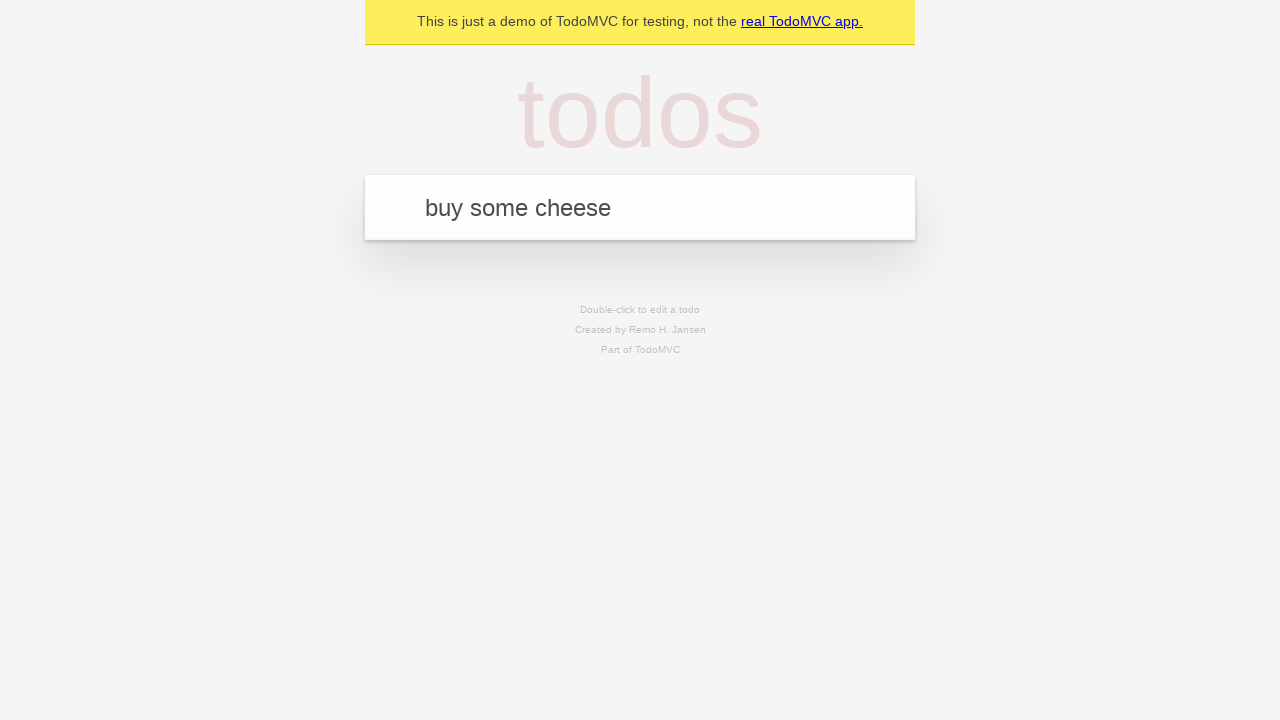

Pressed Enter to create first todo item on internal:attr=[placeholder="What needs to be done?"i]
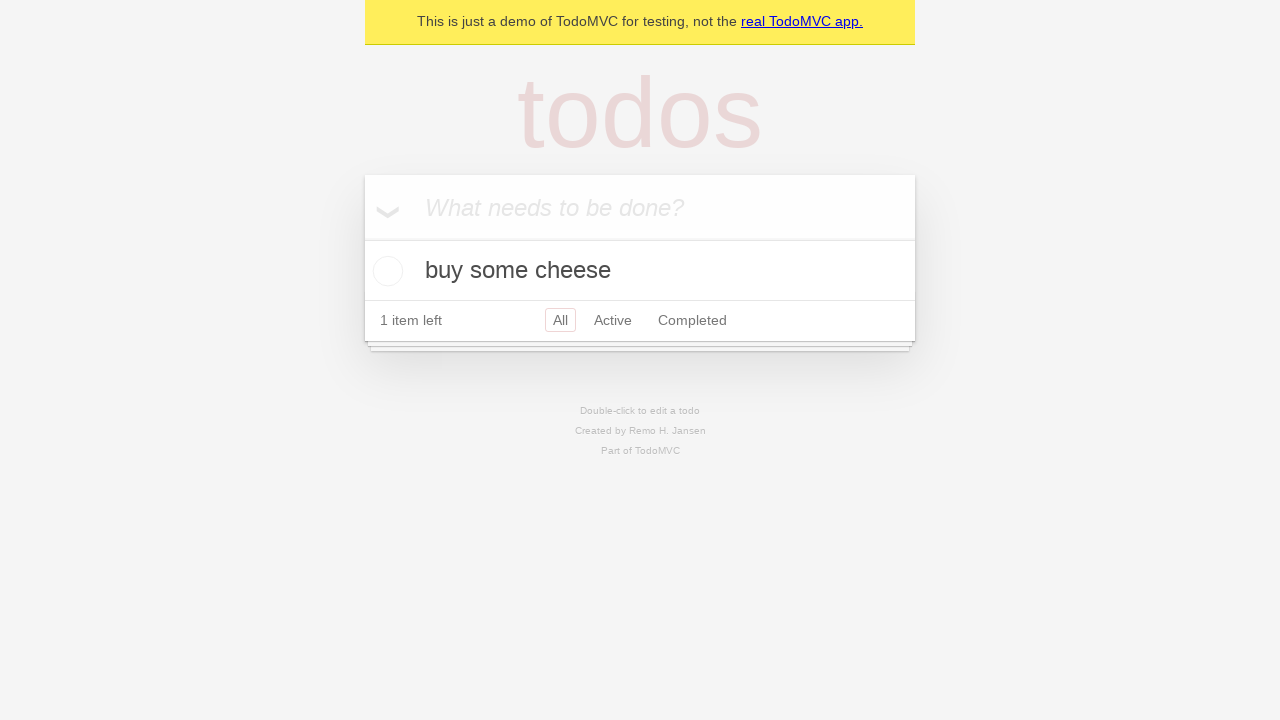

Filled input field with 'feed the cat' on internal:attr=[placeholder="What needs to be done?"i]
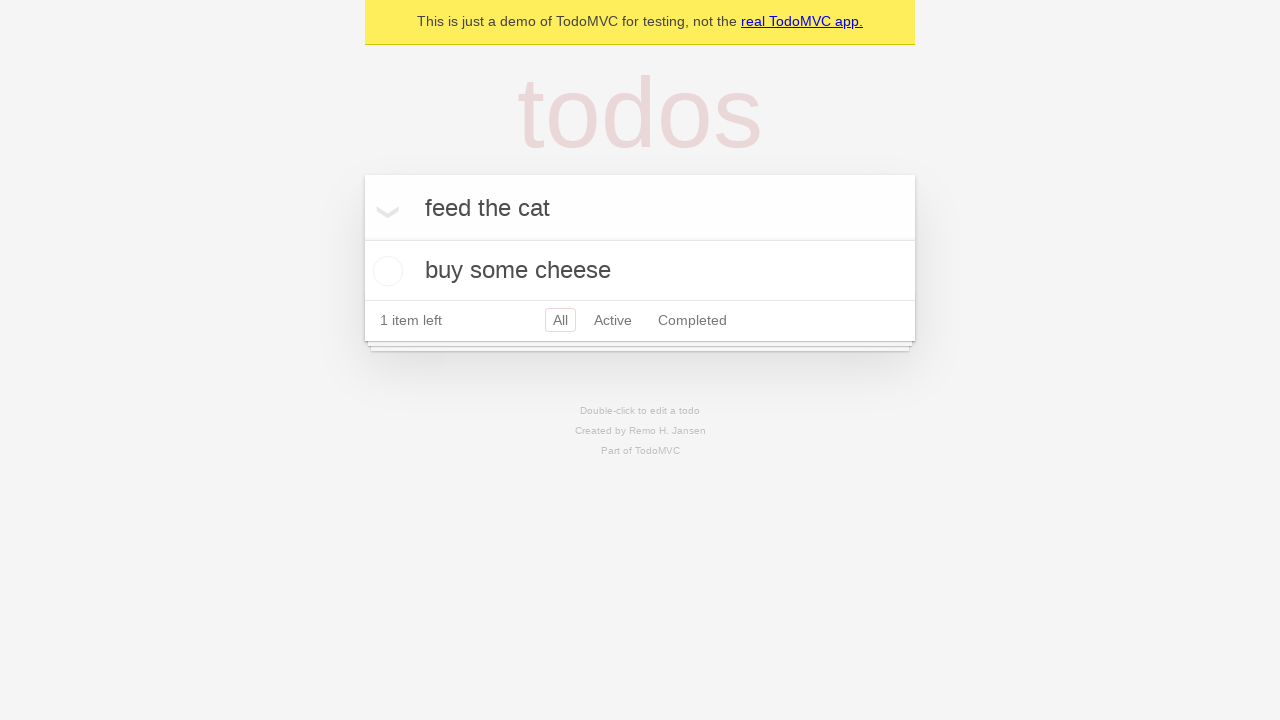

Pressed Enter to create second todo item on internal:attr=[placeholder="What needs to be done?"i]
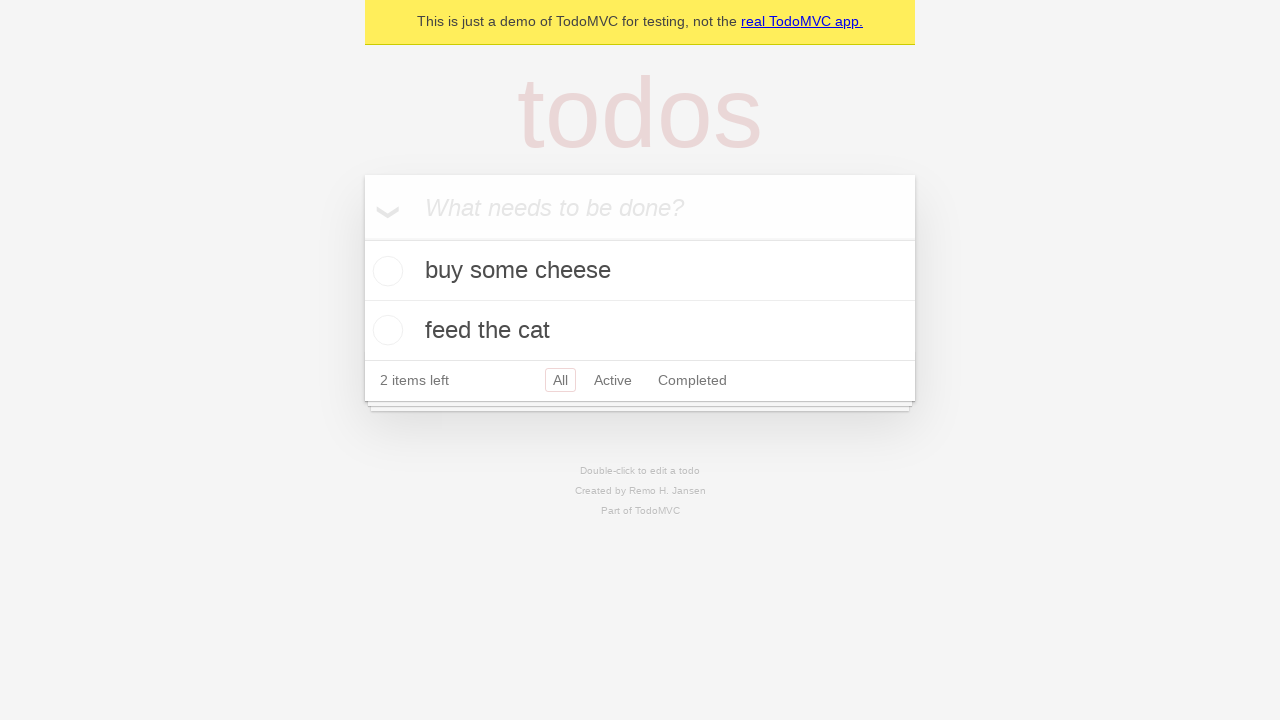

Filled input field with 'book a doctors appointment' on internal:attr=[placeholder="What needs to be done?"i]
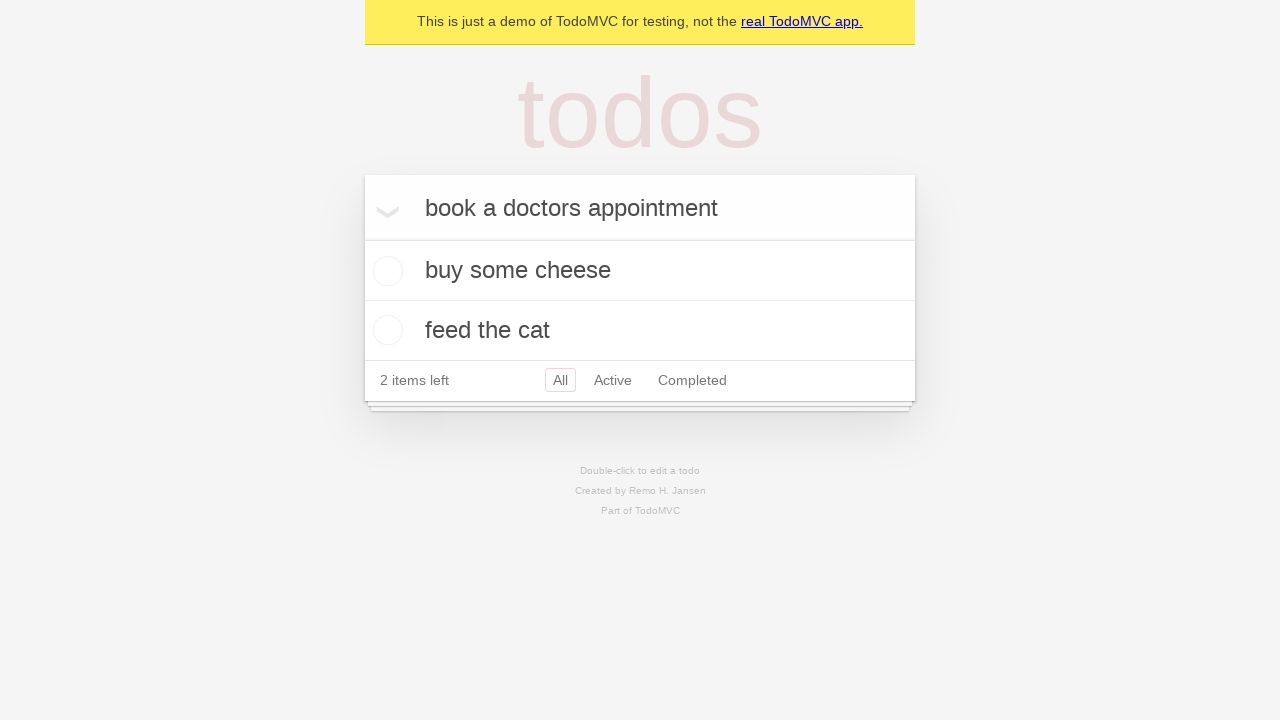

Pressed Enter to create third todo item on internal:attr=[placeholder="What needs to be done?"i]
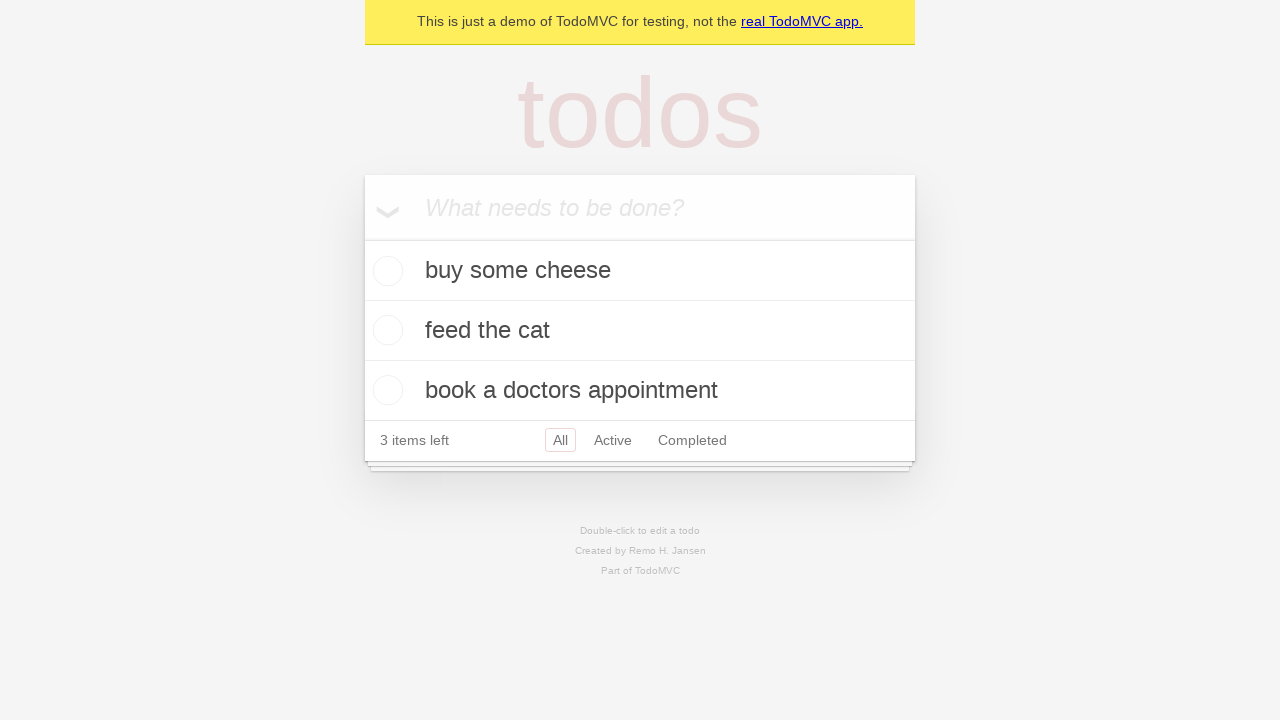

Double-clicked second todo item to enter edit mode at (640, 331) on internal:testid=[data-testid="todo-item"s] >> nth=1
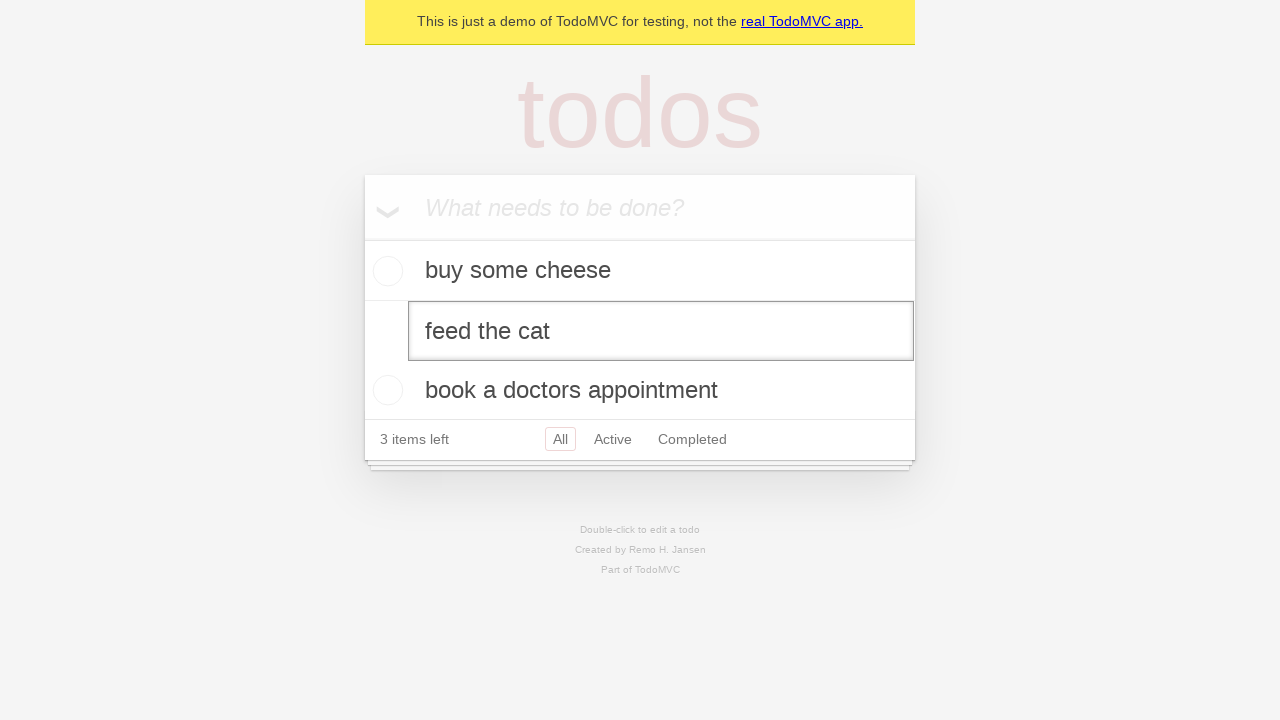

Edit textbox became visible for second todo item
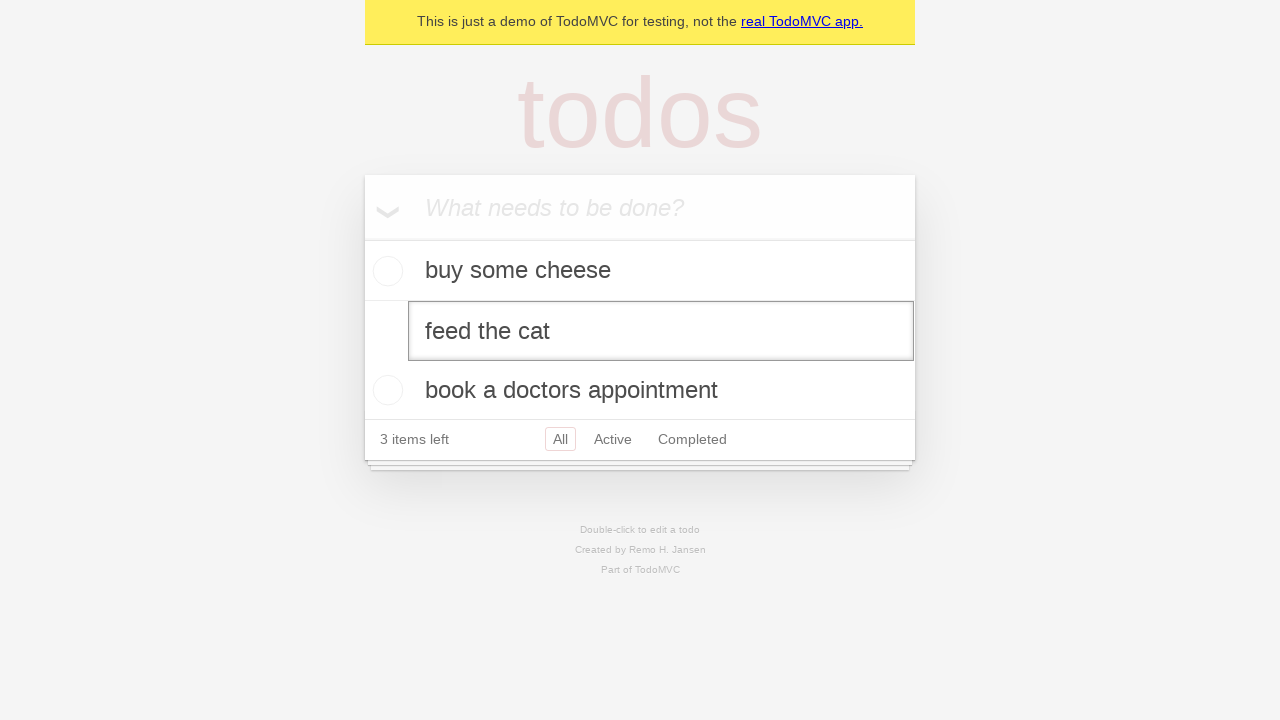

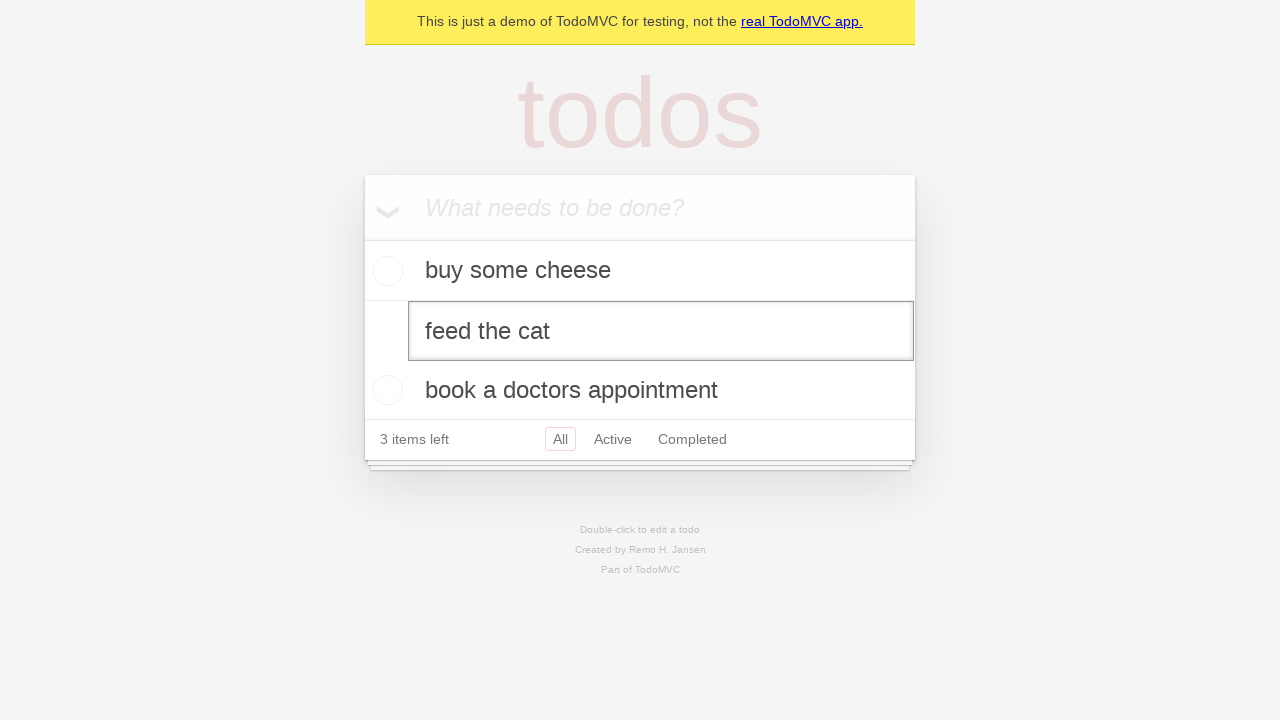